Selects an option from a dropdown menu by value

Starting URL: https://demoqa.com/select-menu

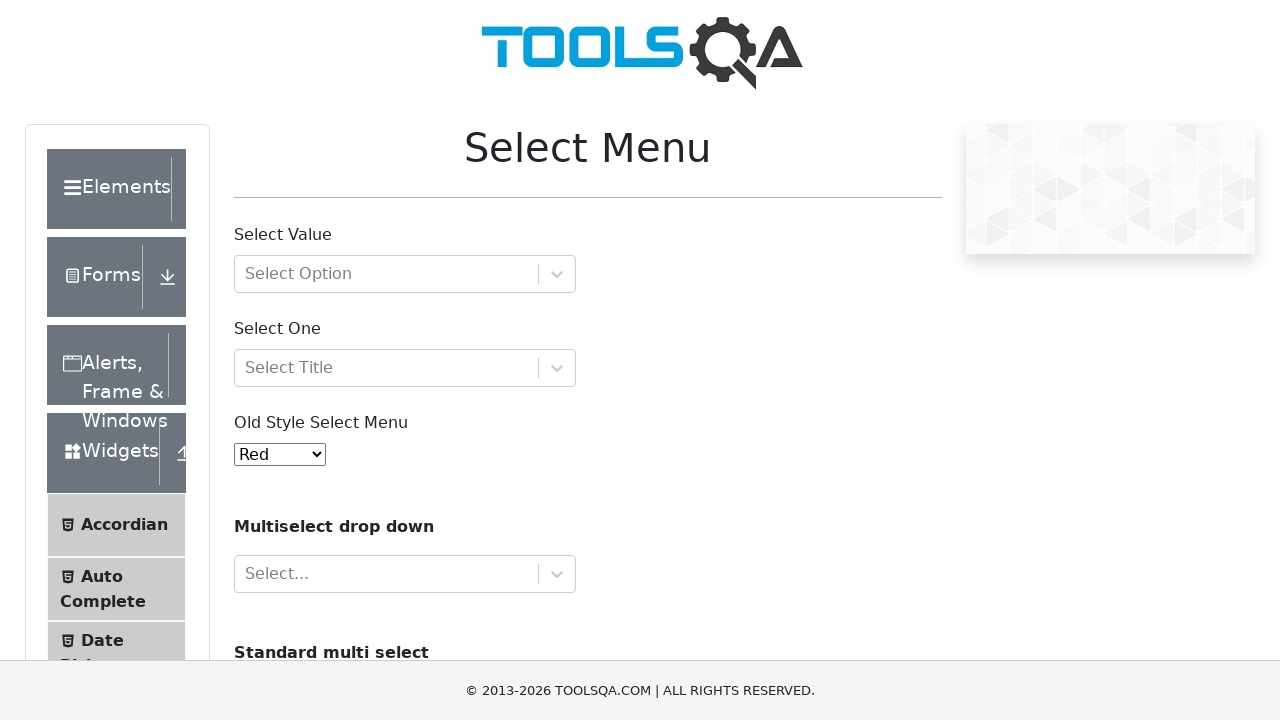

Navigated to select menu demo page
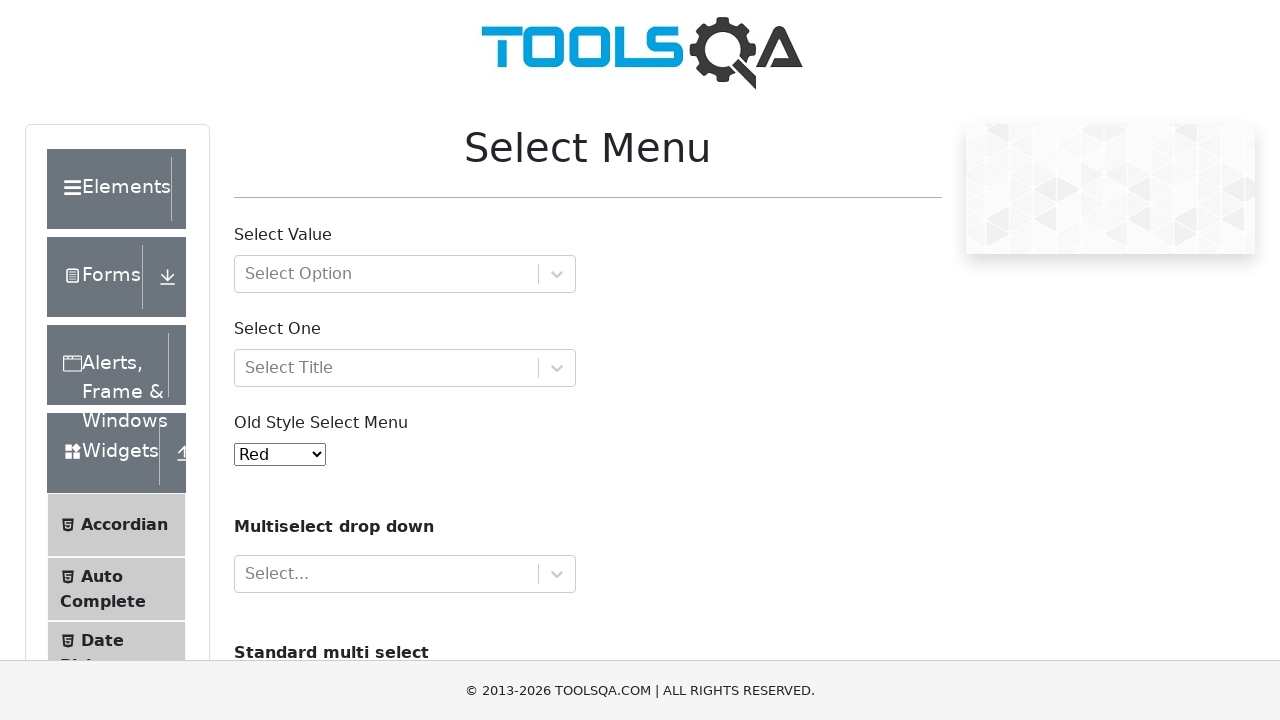

Selected option with value '3' from dropdown menu on #oldSelectMenu
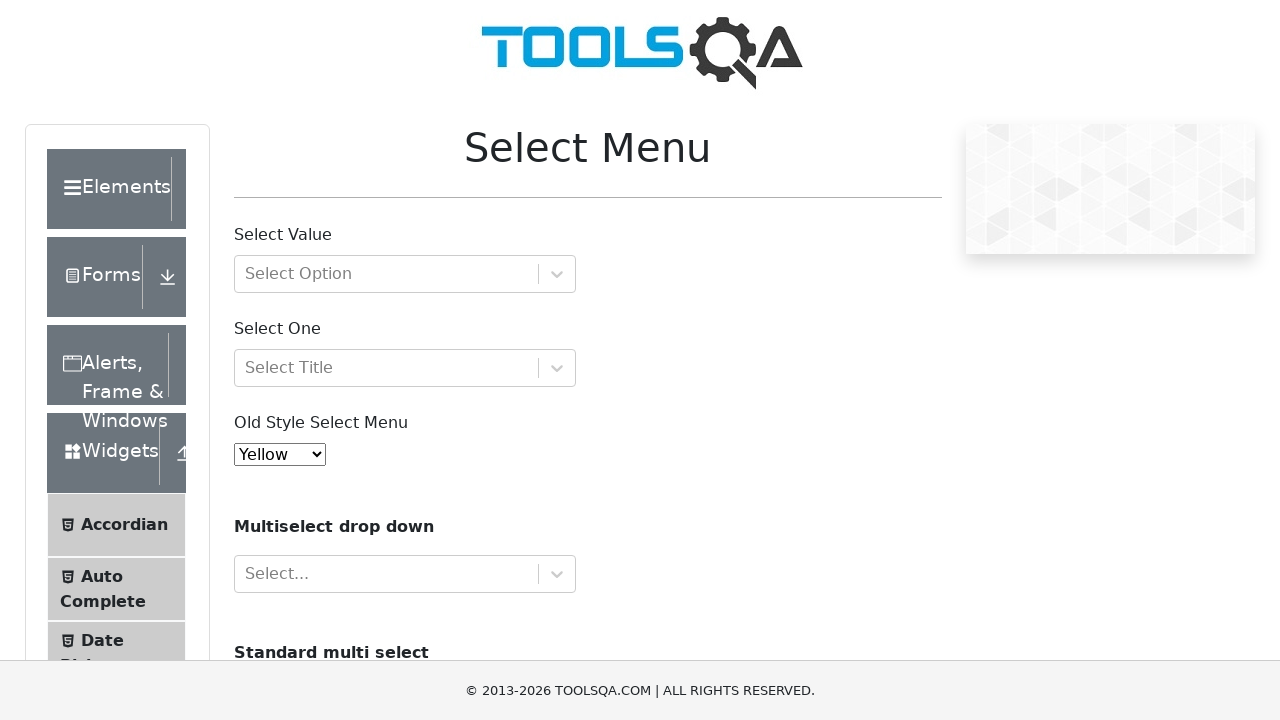

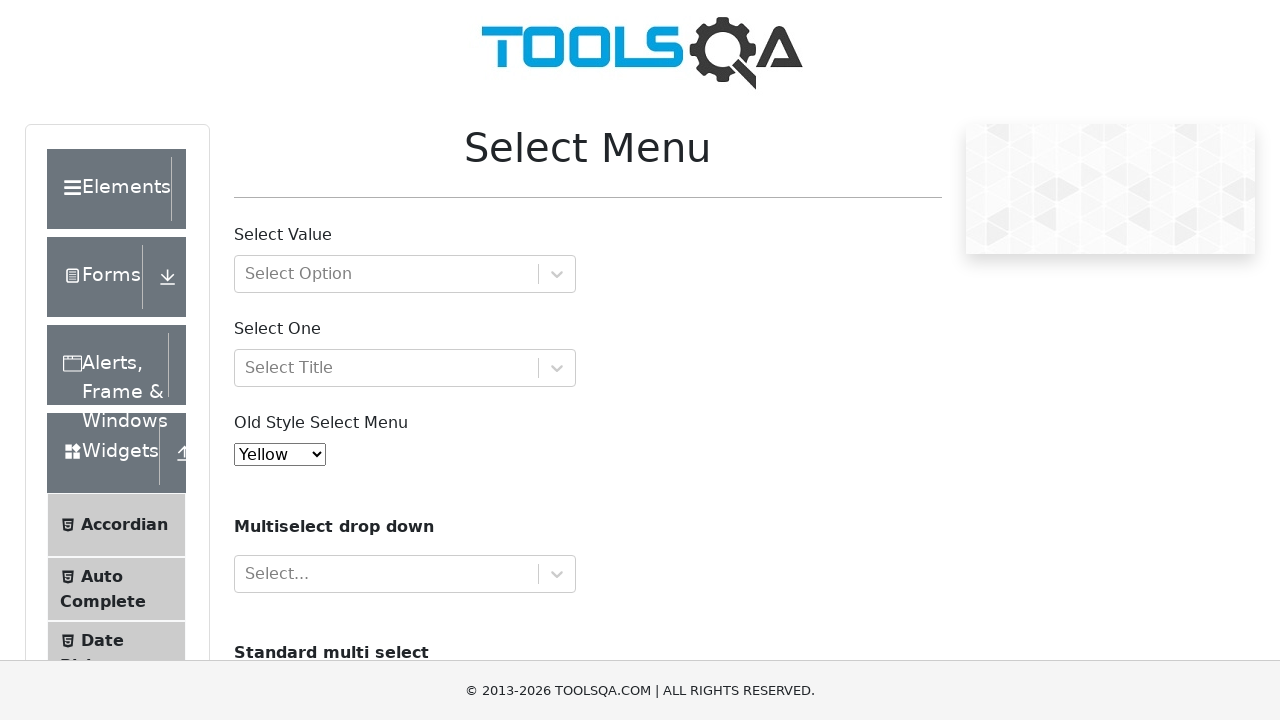